Tests the popup window functionality by clicking the "Open Window" button and verifying that a new window opens successfully, then closes it and switches back to the main window.

Starting URL: https://rahulshettyacademy.com/AutomationPractice/

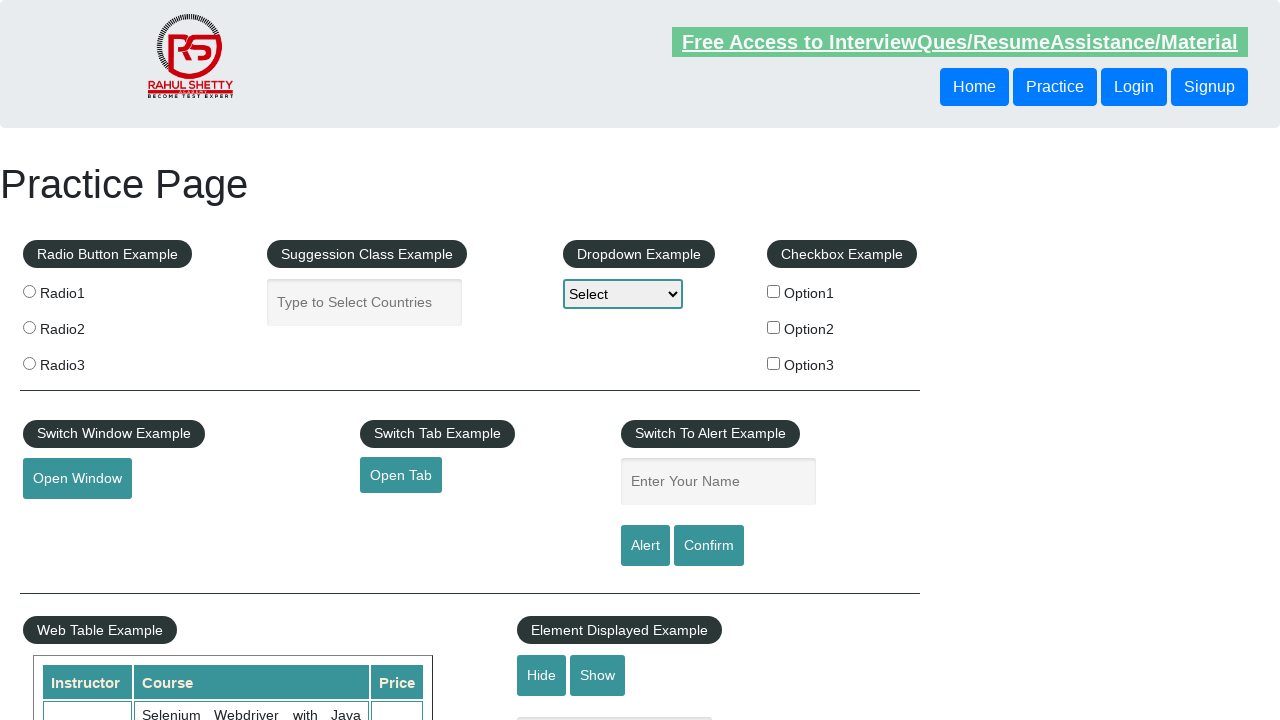

Clicked 'Open Window' button to trigger popup at (77, 479) on #openwindow
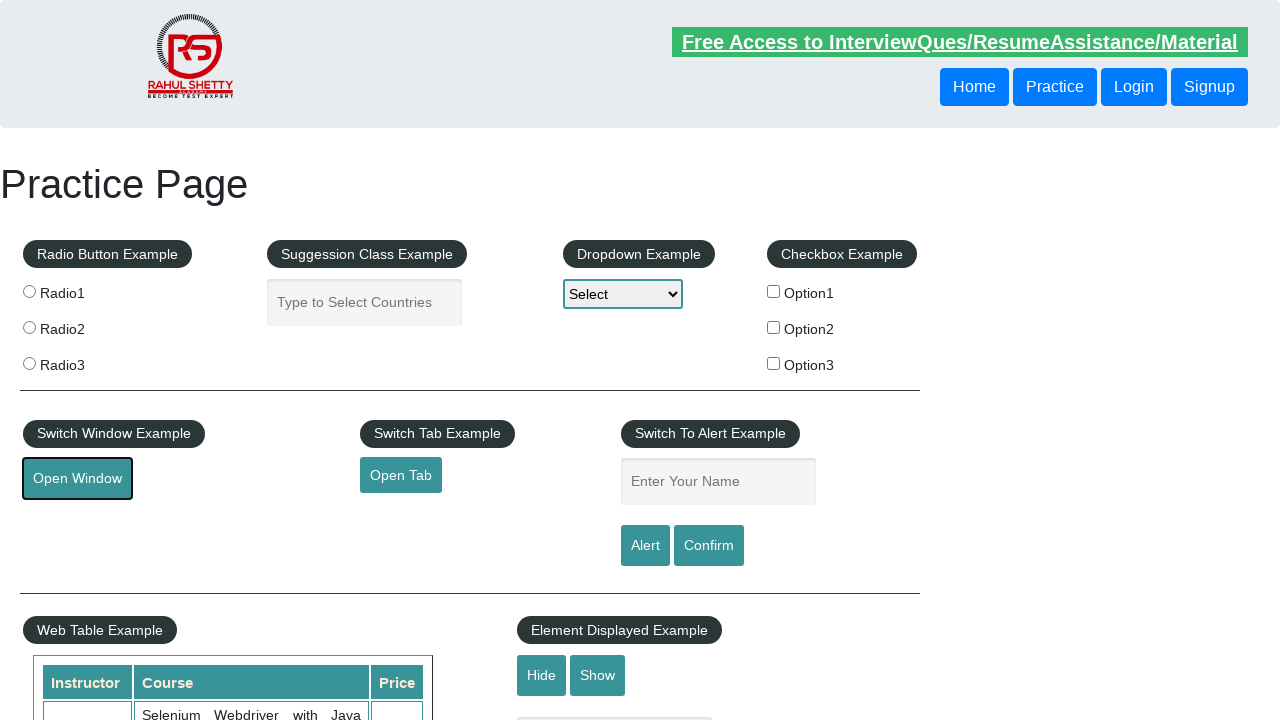

Popup window opened and captured
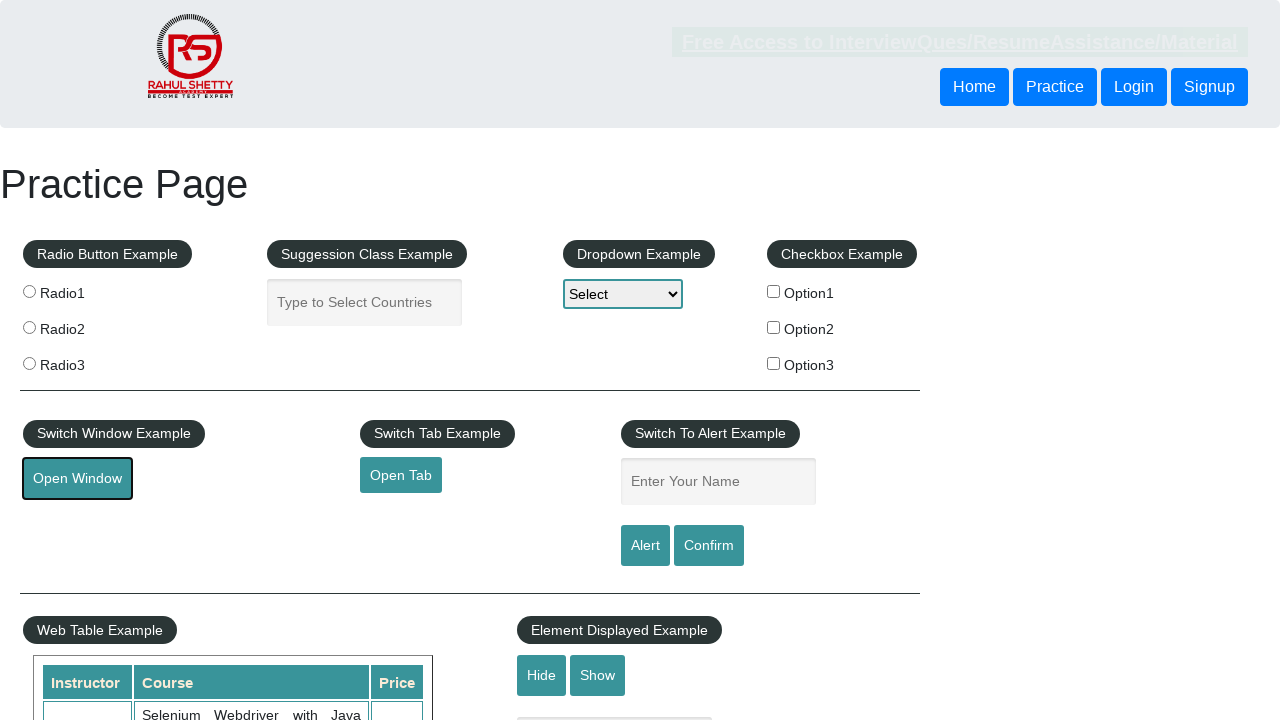

Retrieved new popup page object
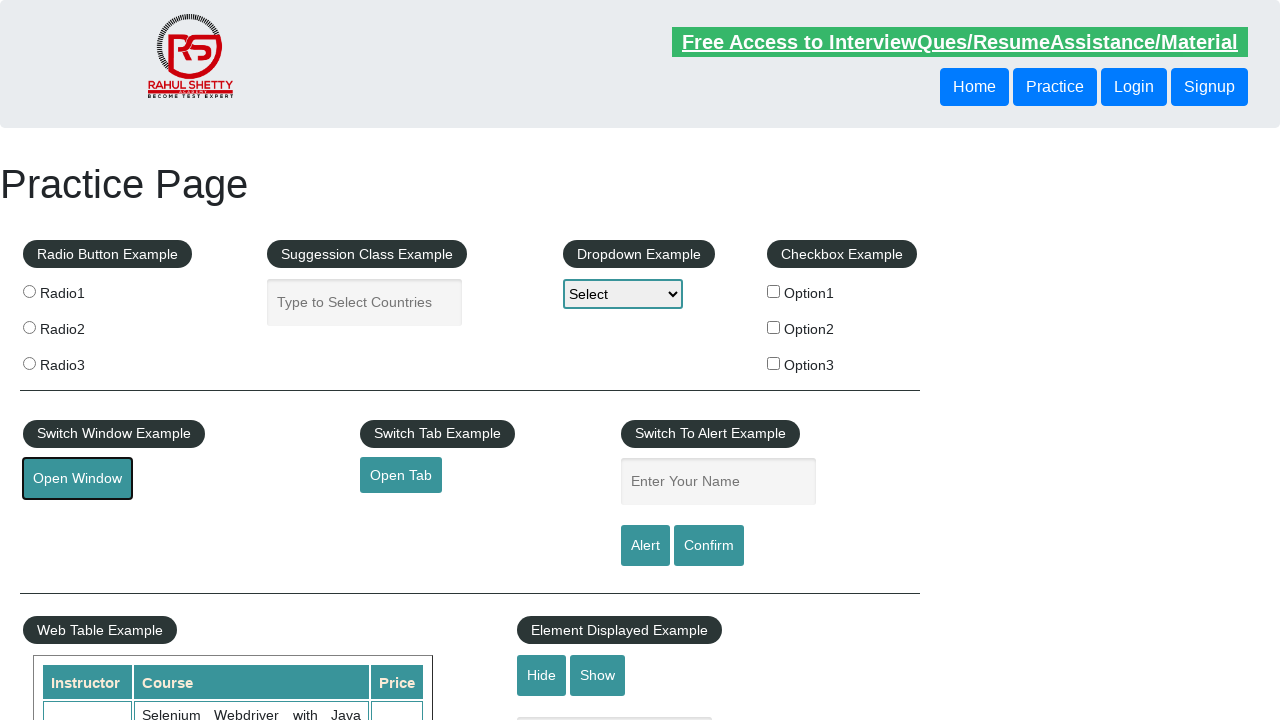

Popup window fully loaded
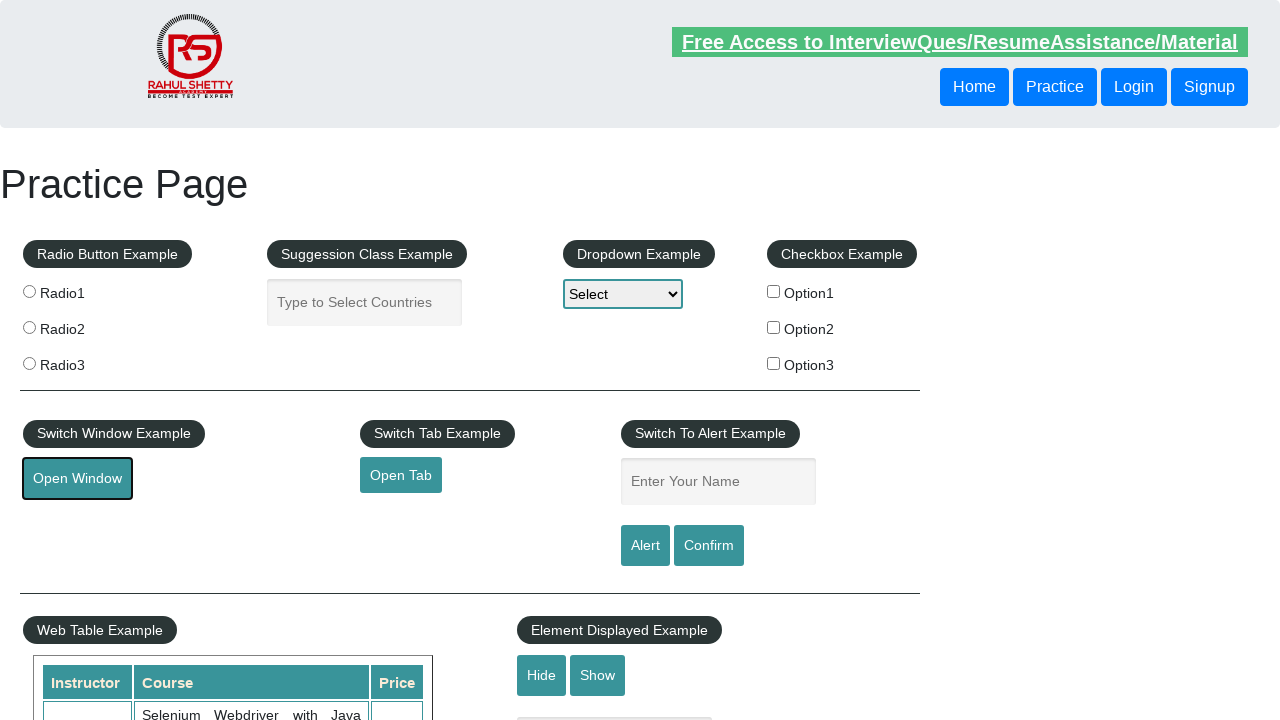

Verified new window title: QAClick Academy - A Testing Academy to Learn, Earn and Shine
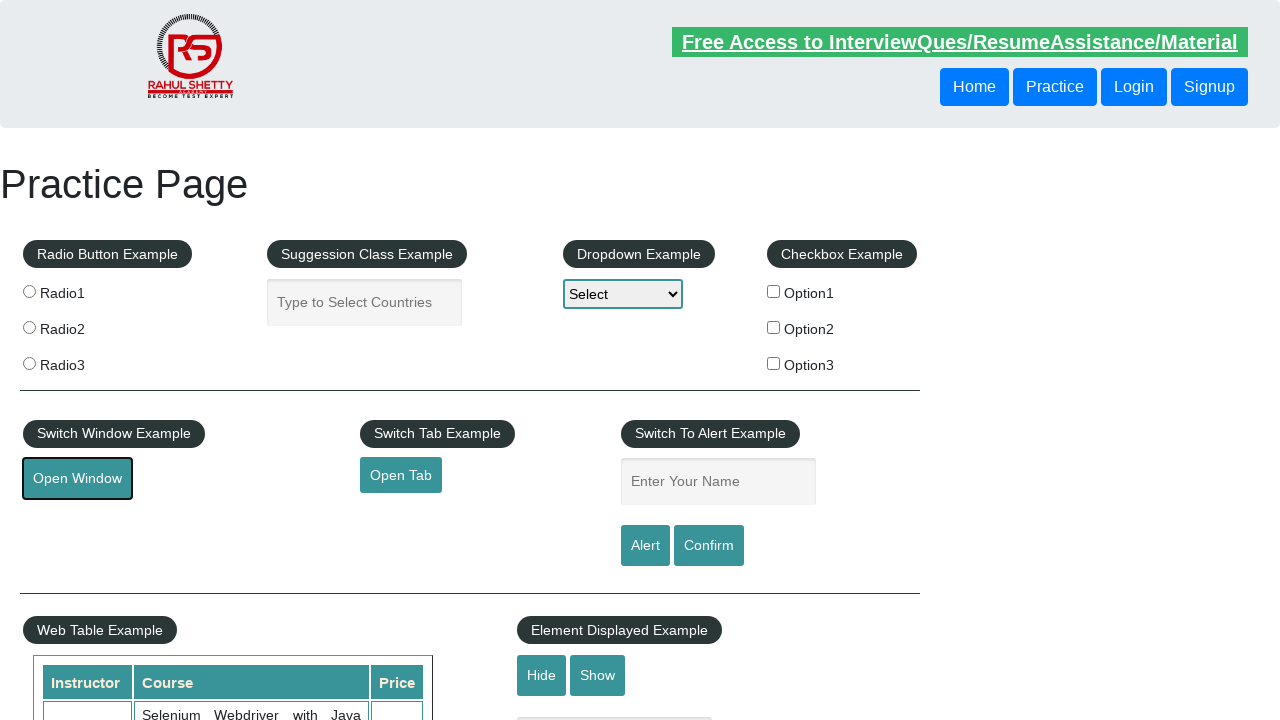

Closed popup window
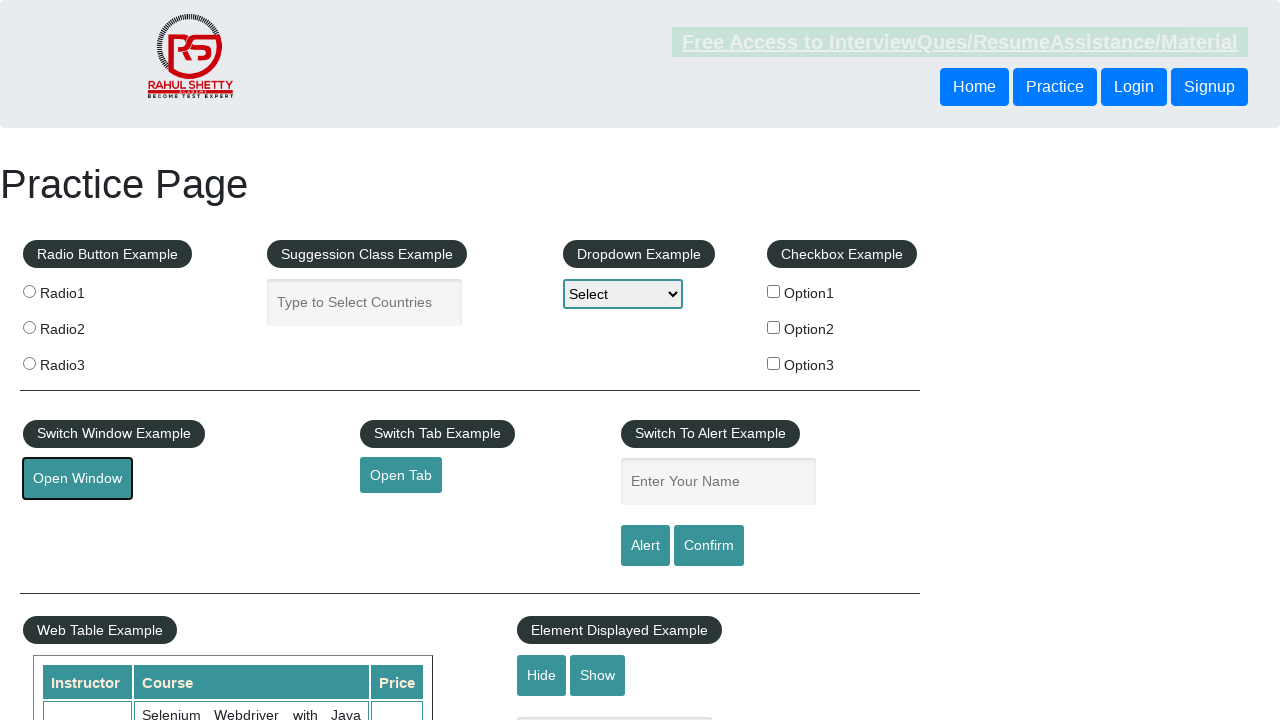

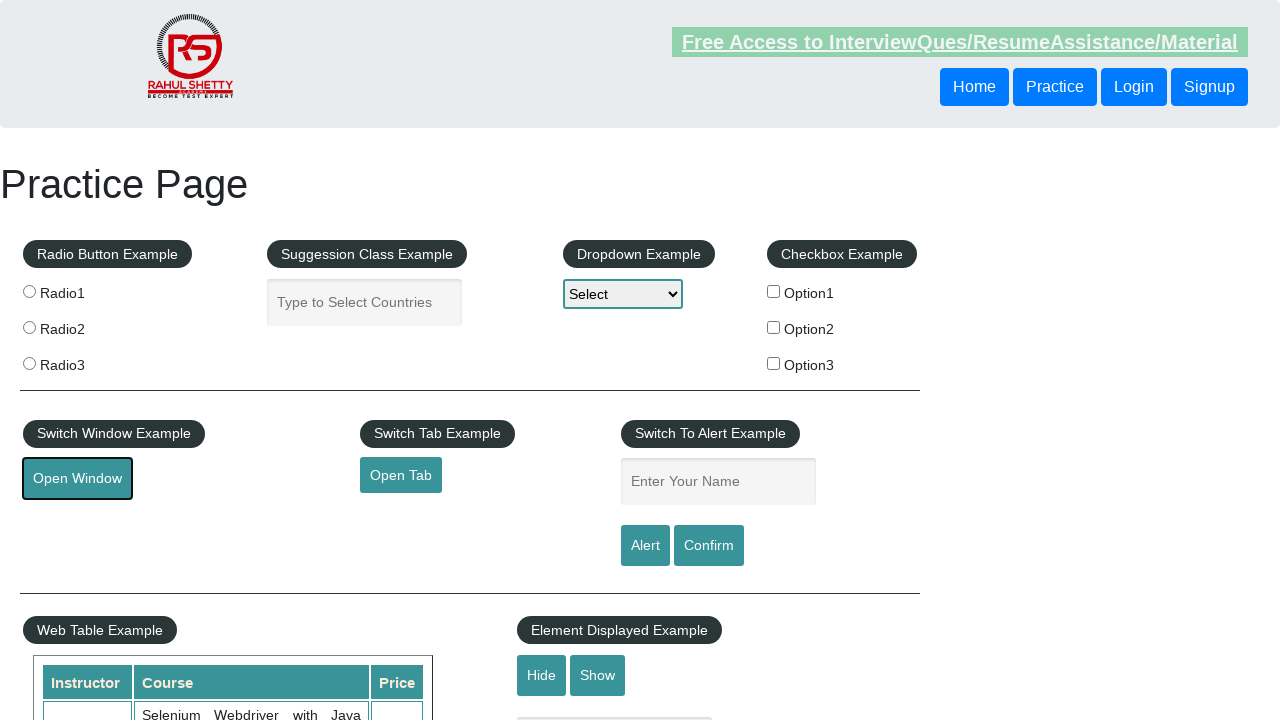